Tests mouse hover functionality by hovering over a "Mouse Hover" element and clicking the "Reload" option from the dropdown menu

Starting URL: https://rahulshettyacademy.com/AutomationPractice/

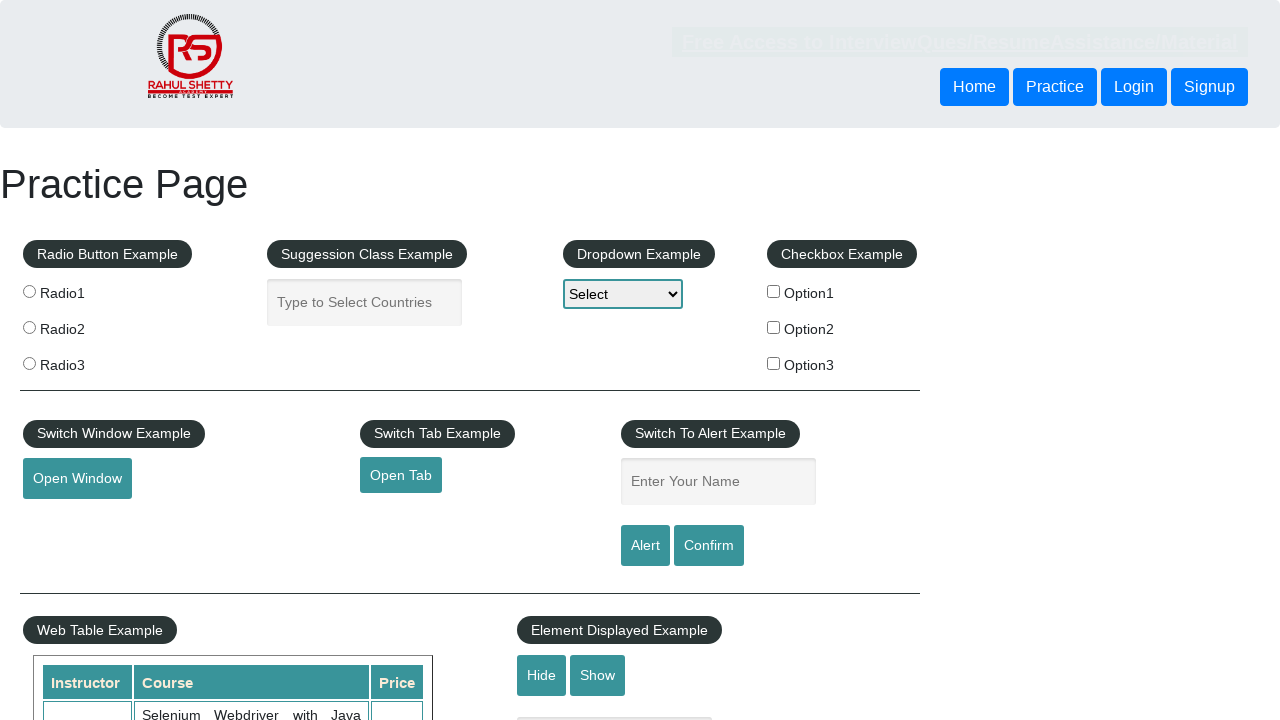

Hovered over 'Mouse Hover' element at (83, 361) on #mousehover
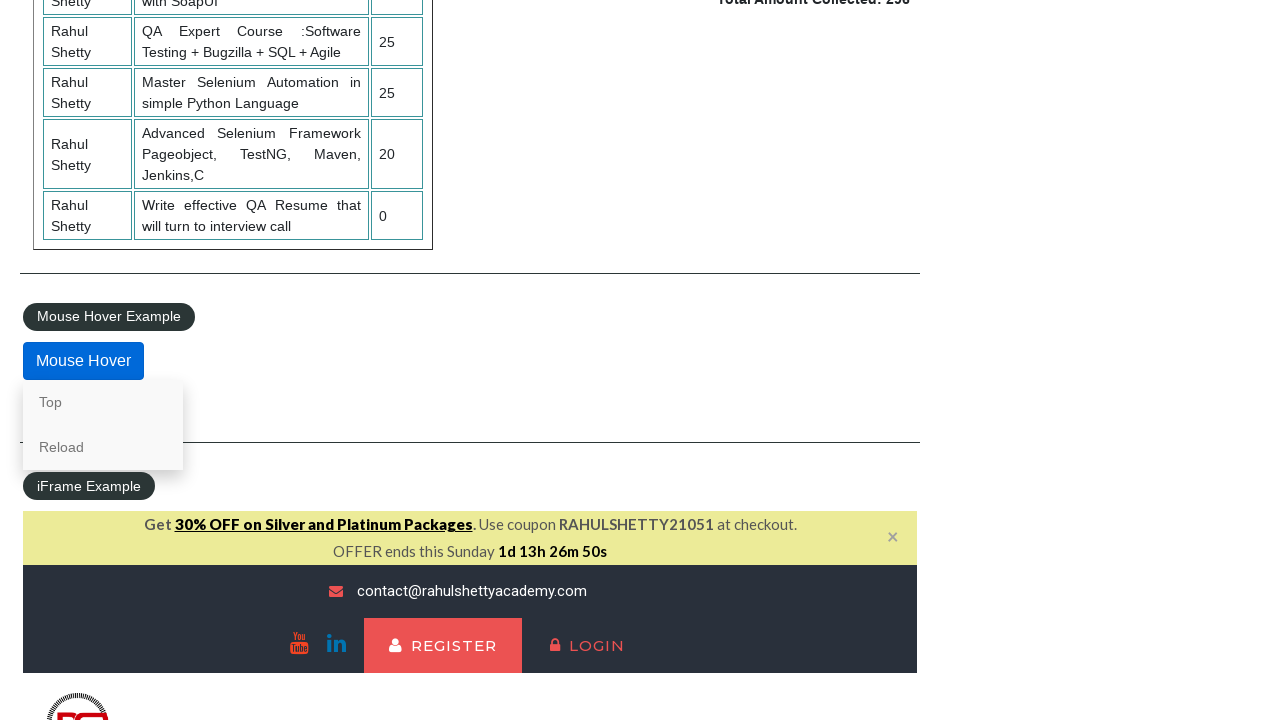

Clicked 'Reload' option from dropdown menu at (103, 447) on text=Reload
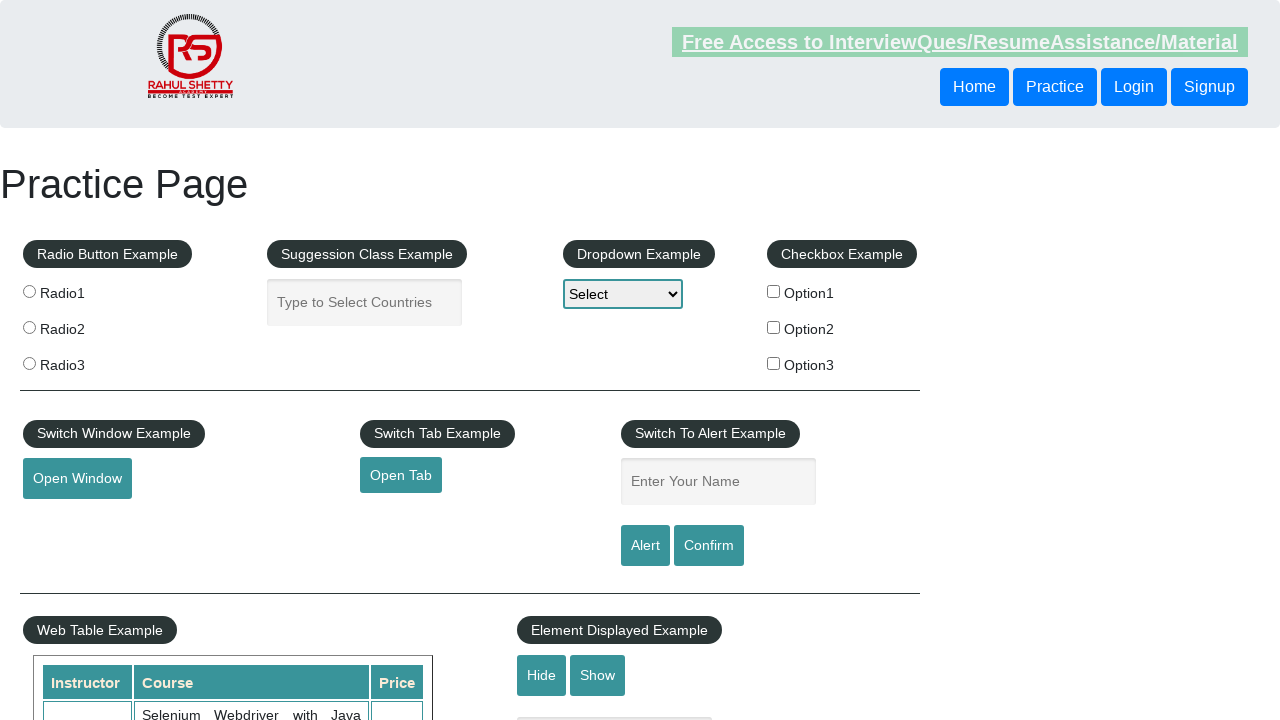

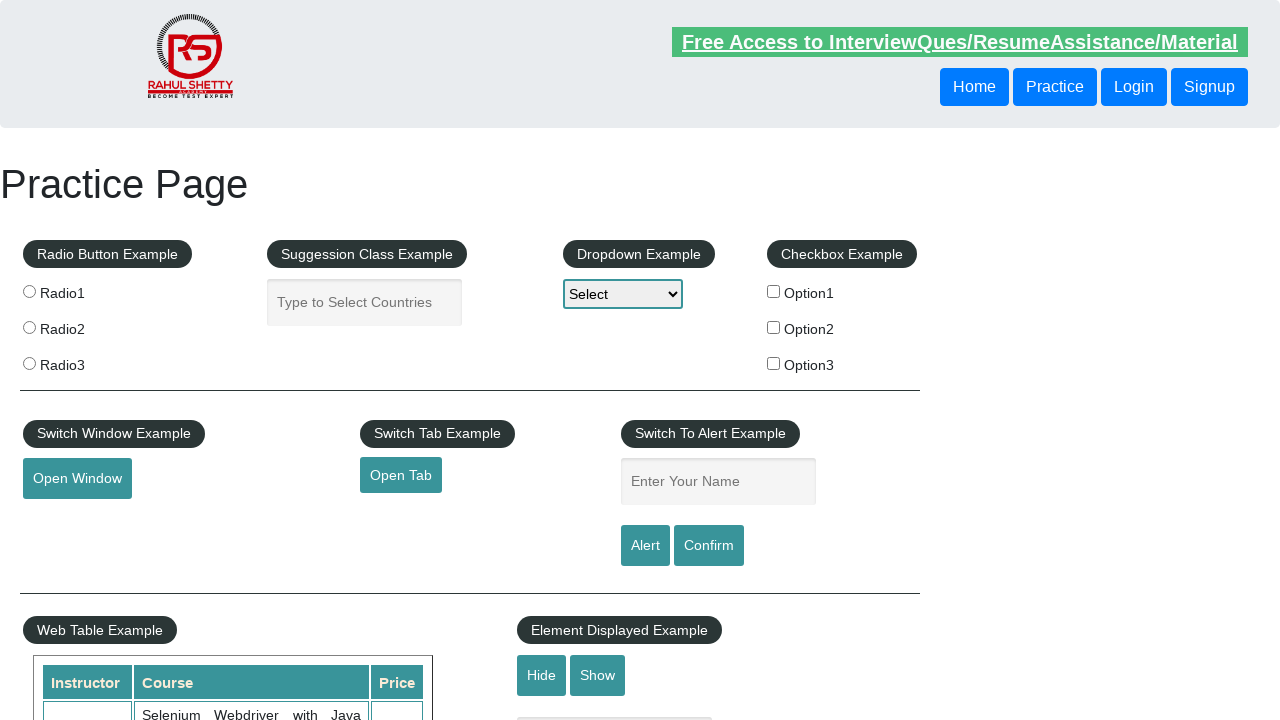